Tests a dynamic pricing page by waiting for a specific price to appear, then solving a math problem and submitting the answer

Starting URL: http://suninjuly.github.io/explicit_wait2.html

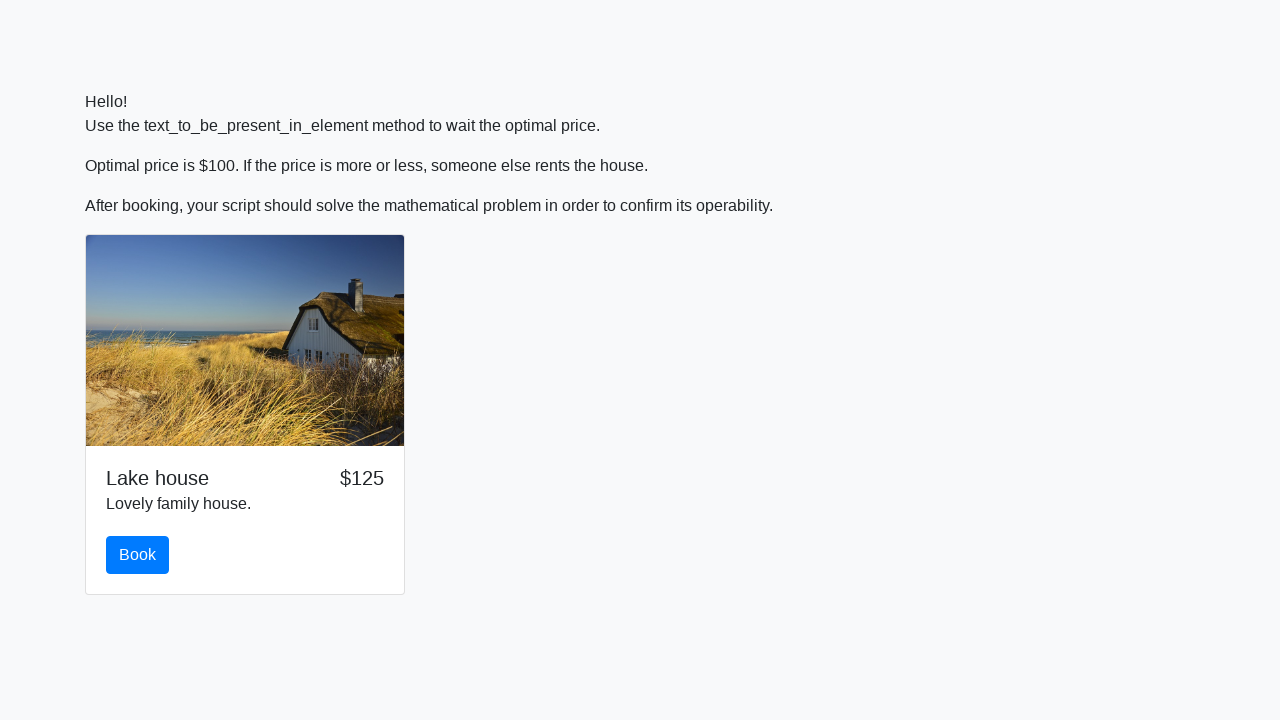

Waited for price to reach $100
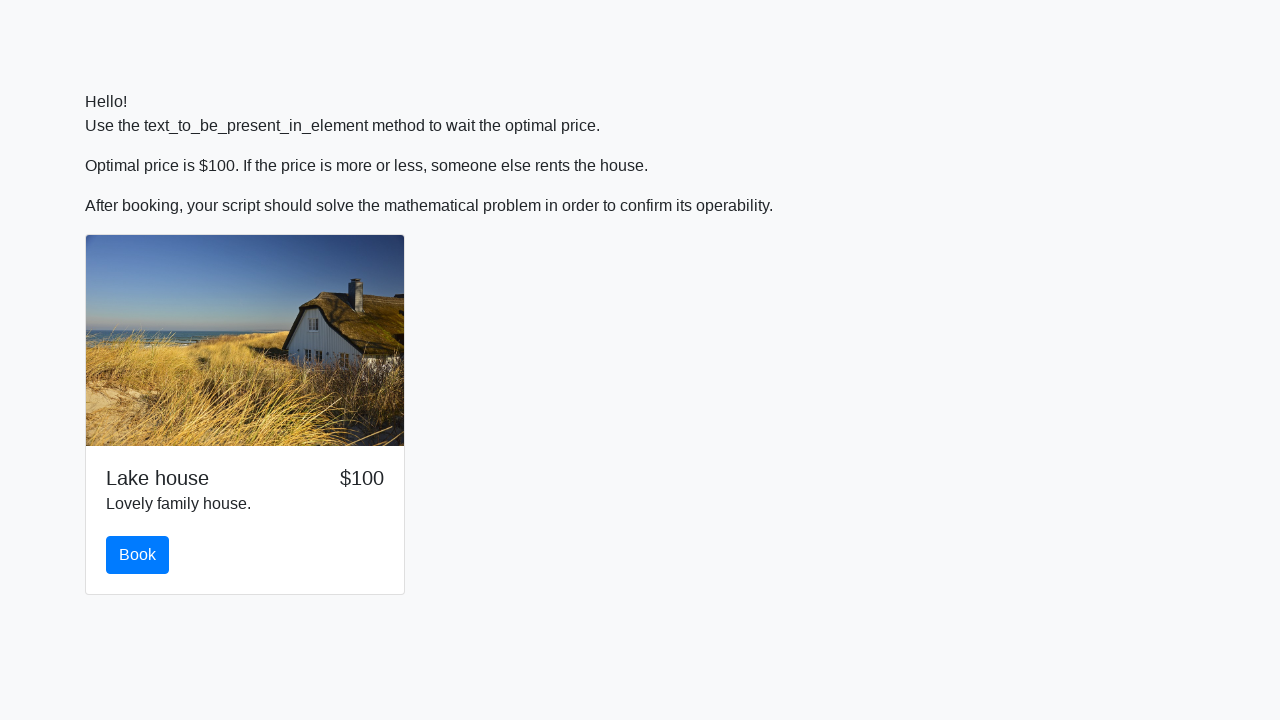

Clicked the book button at (138, 555) on #book
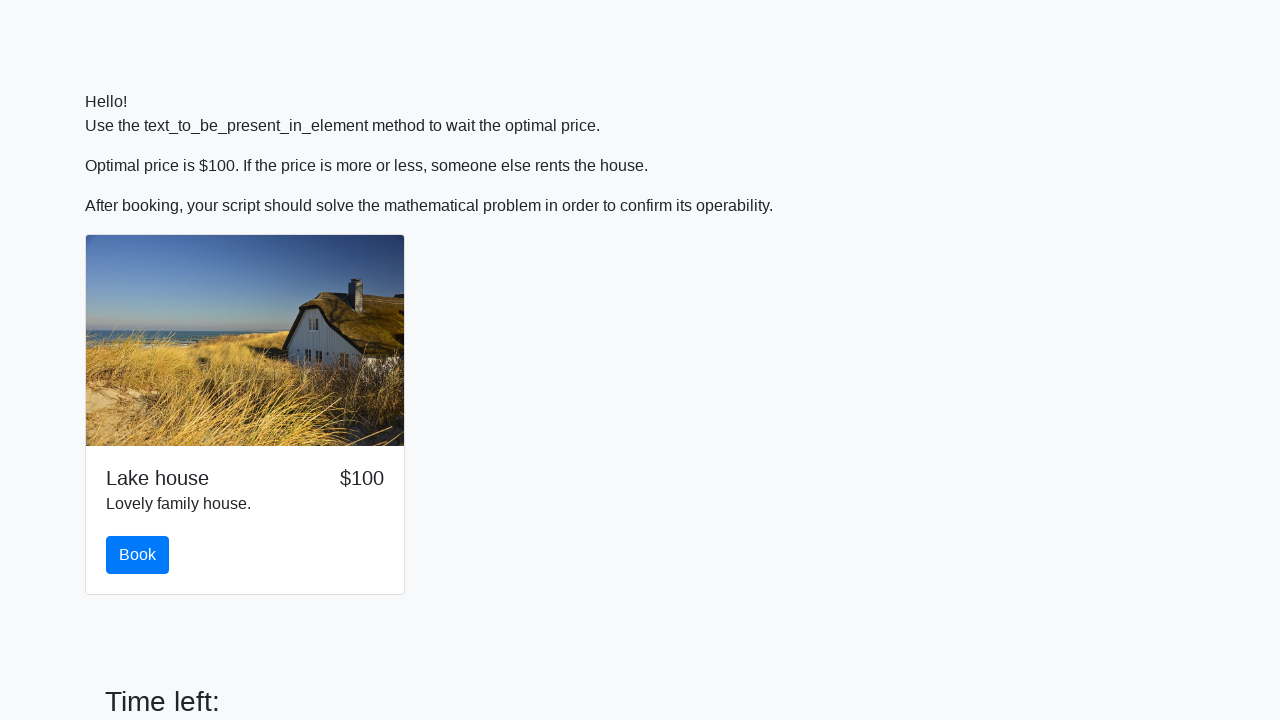

Retrieved x value from math problem: 474
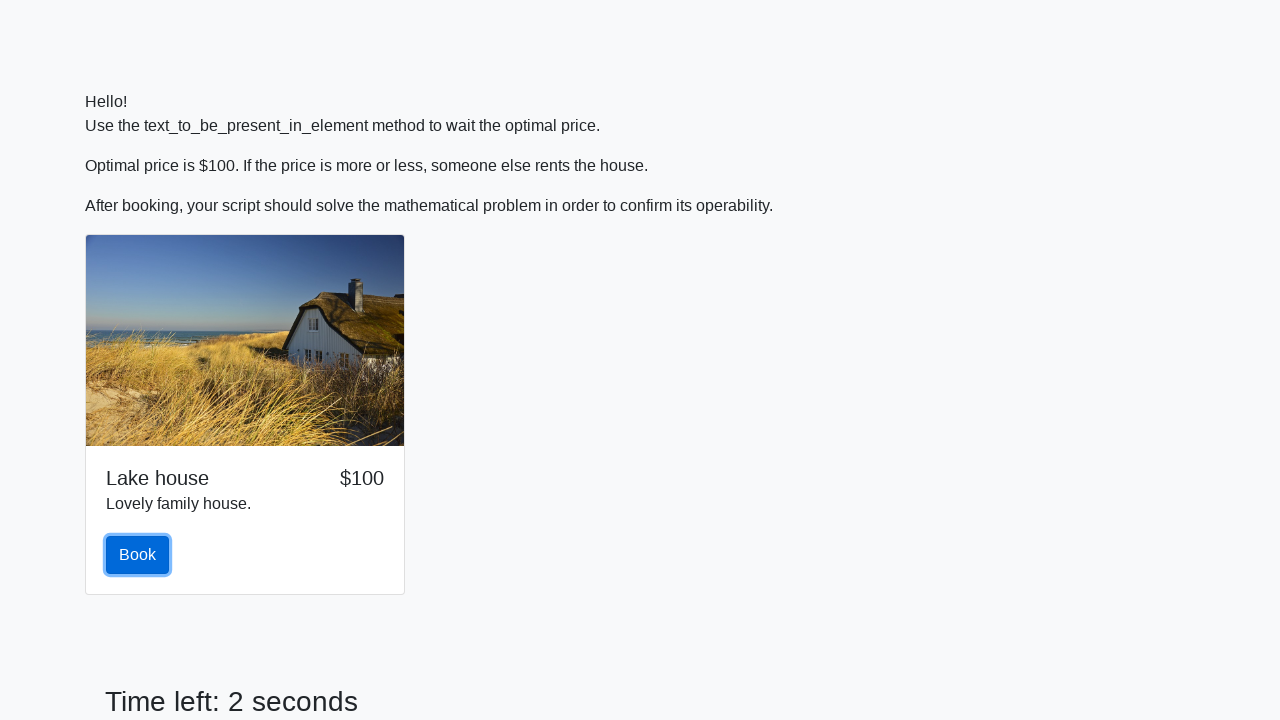

Calculated math answer: 1.4943667018288946
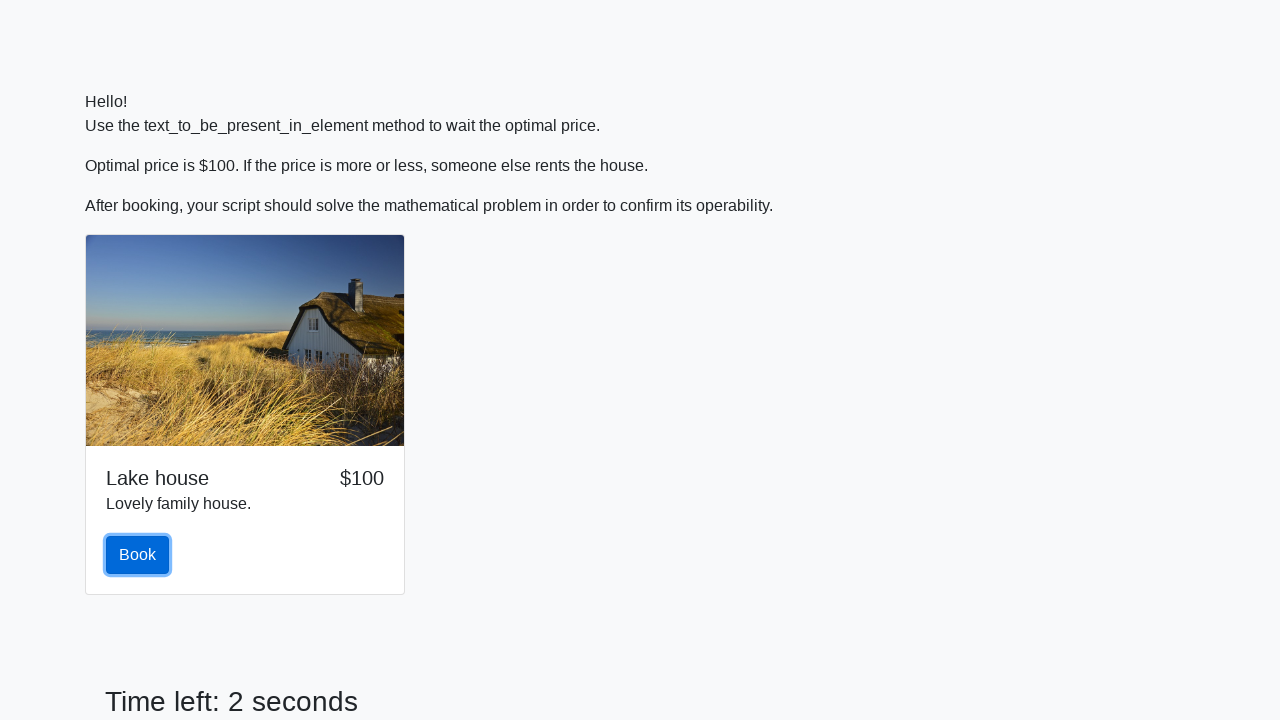

Filled answer field with calculated result on #answer
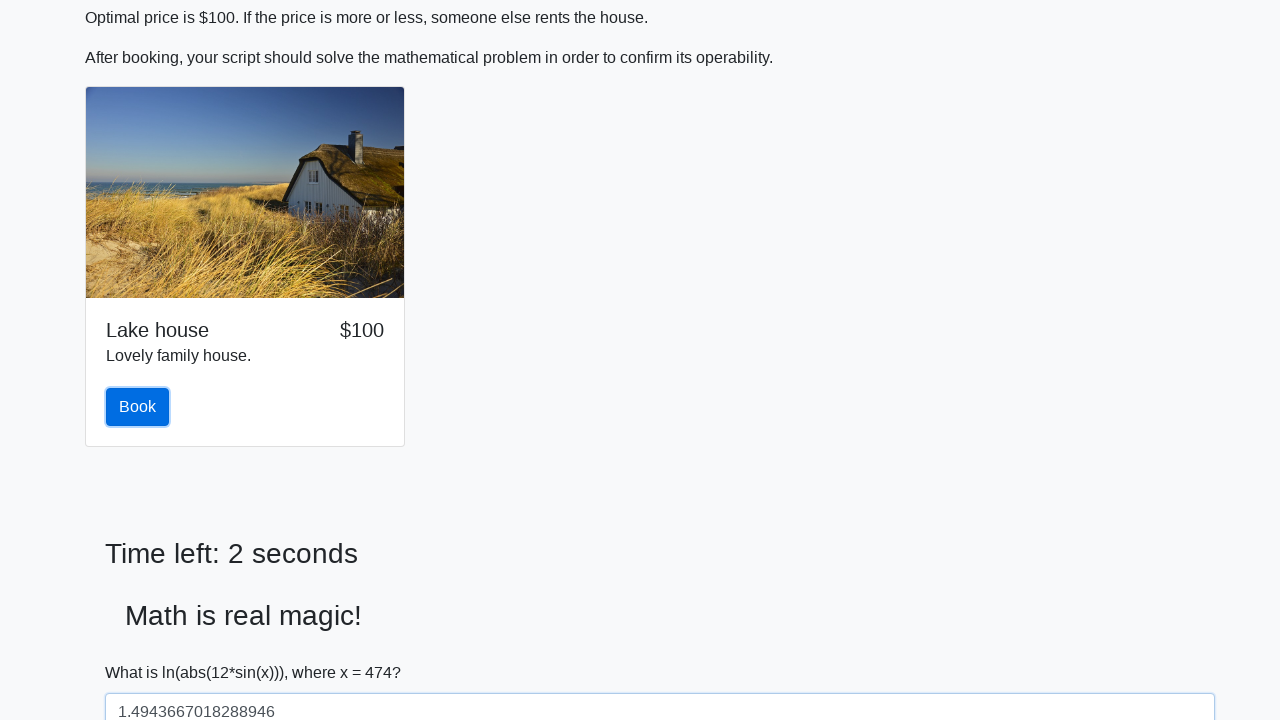

Clicked submit button to complete form at (143, 651) on button[type='submit']
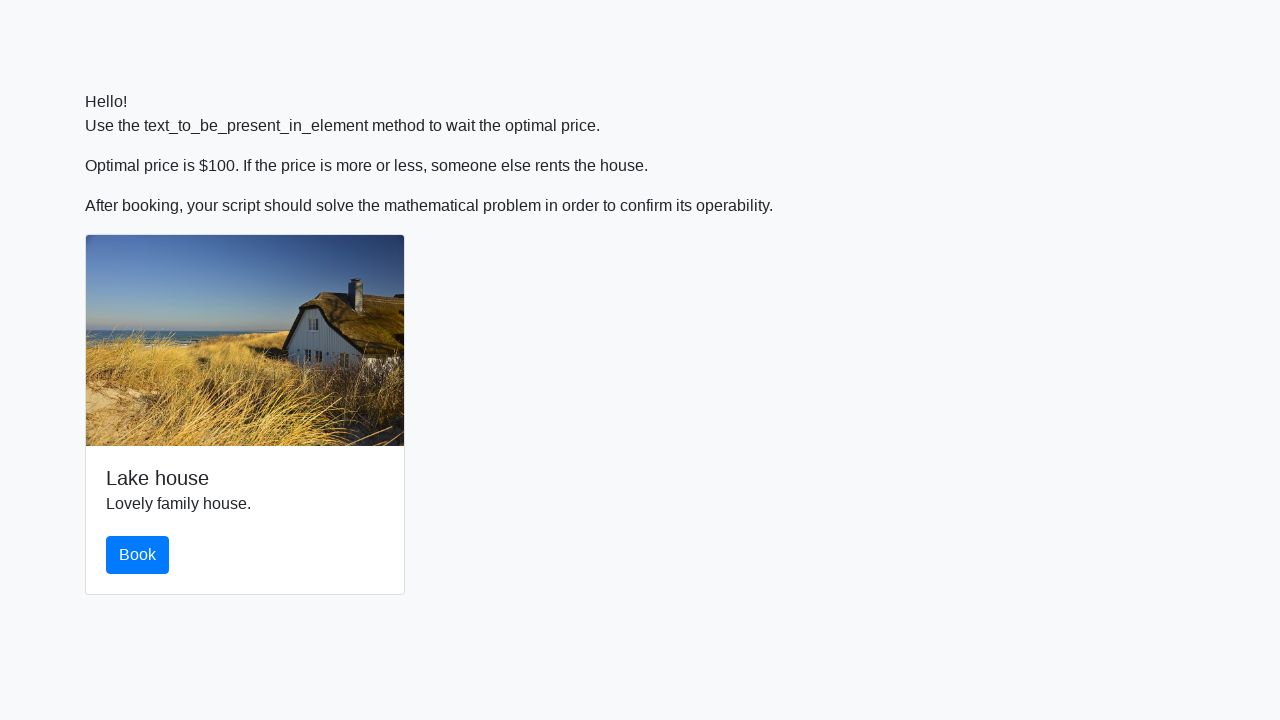

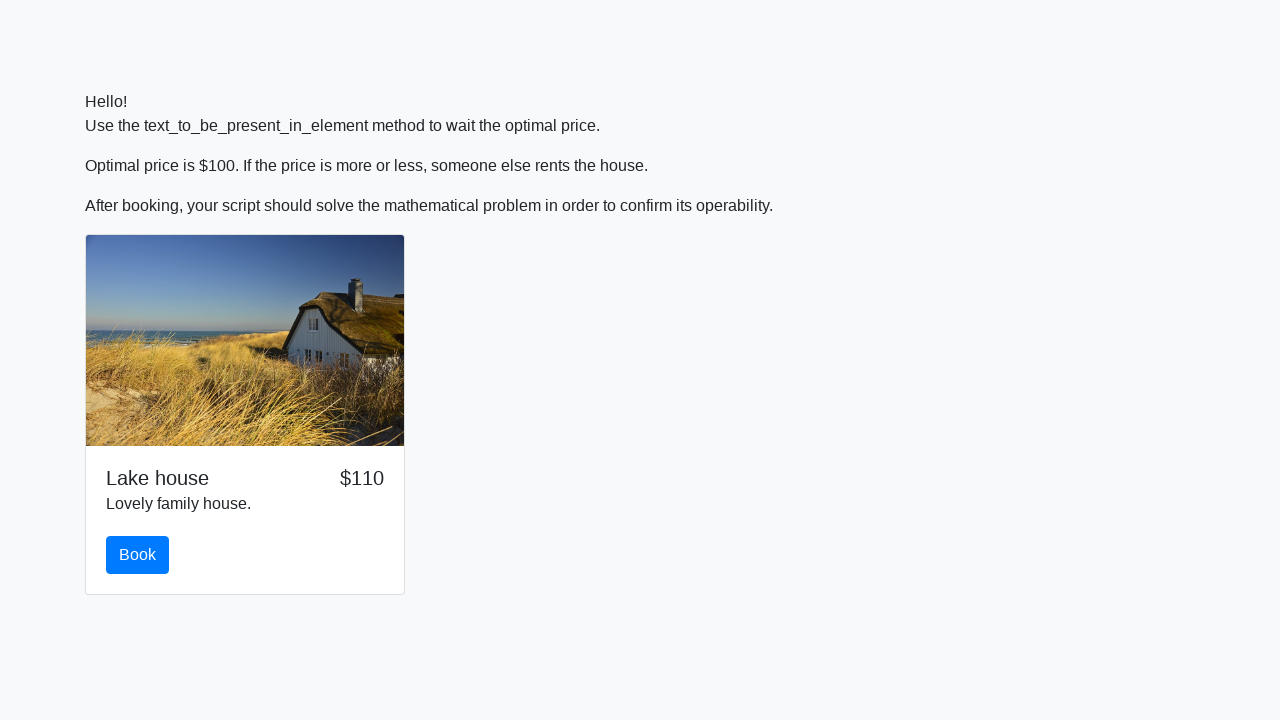